Performs a drag and drop action using offset positions from source to target element location

Starting URL: https://crossbrowsertesting.github.io/drag-and-drop

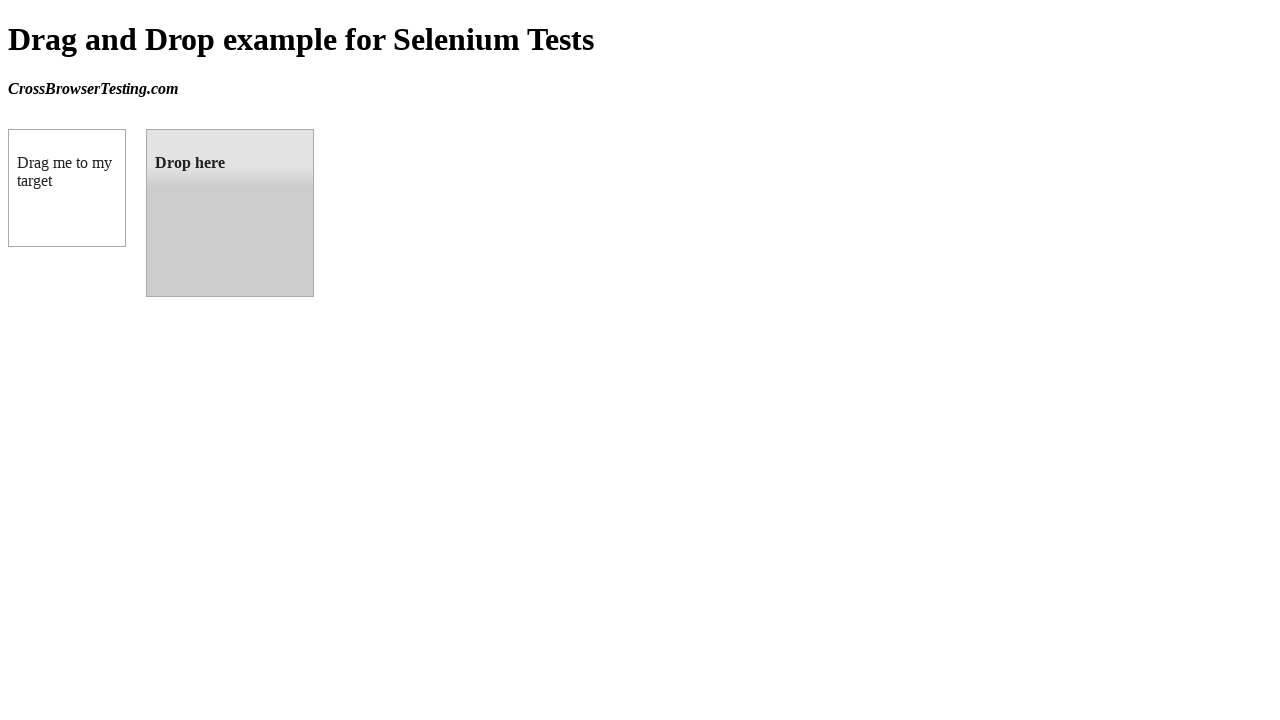

Waited for draggable element to load
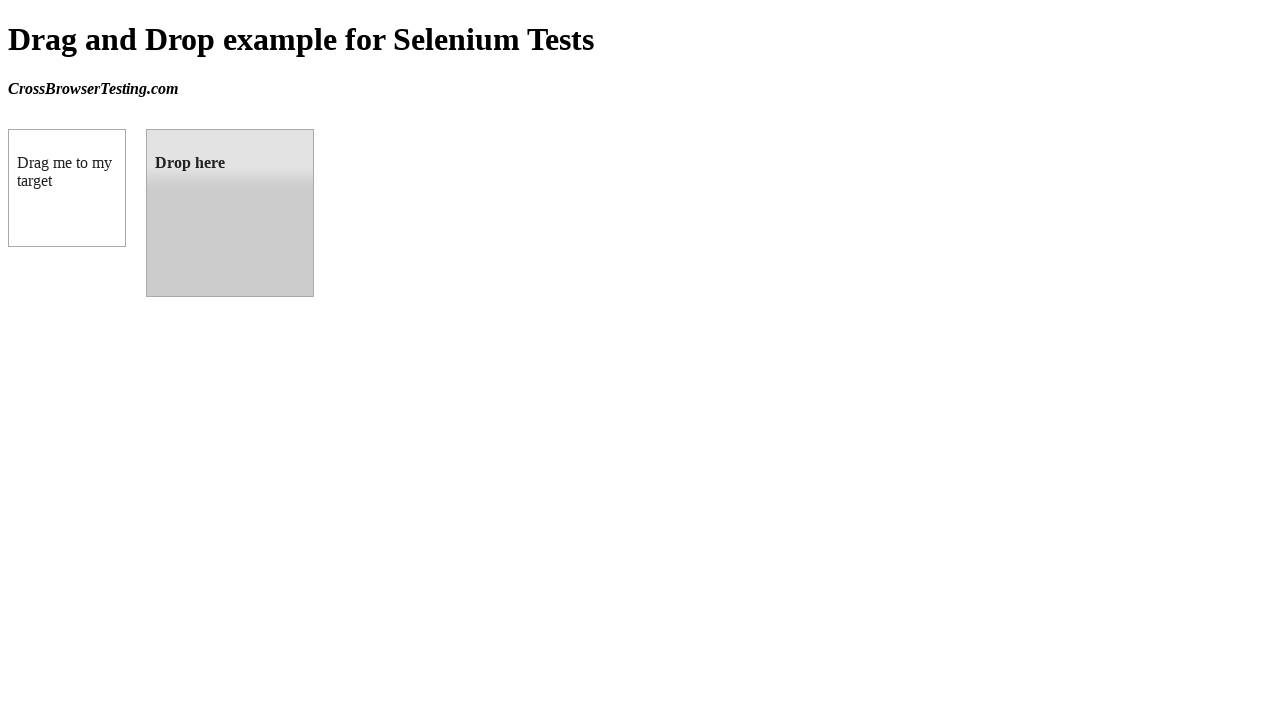

Waited for droppable element to load
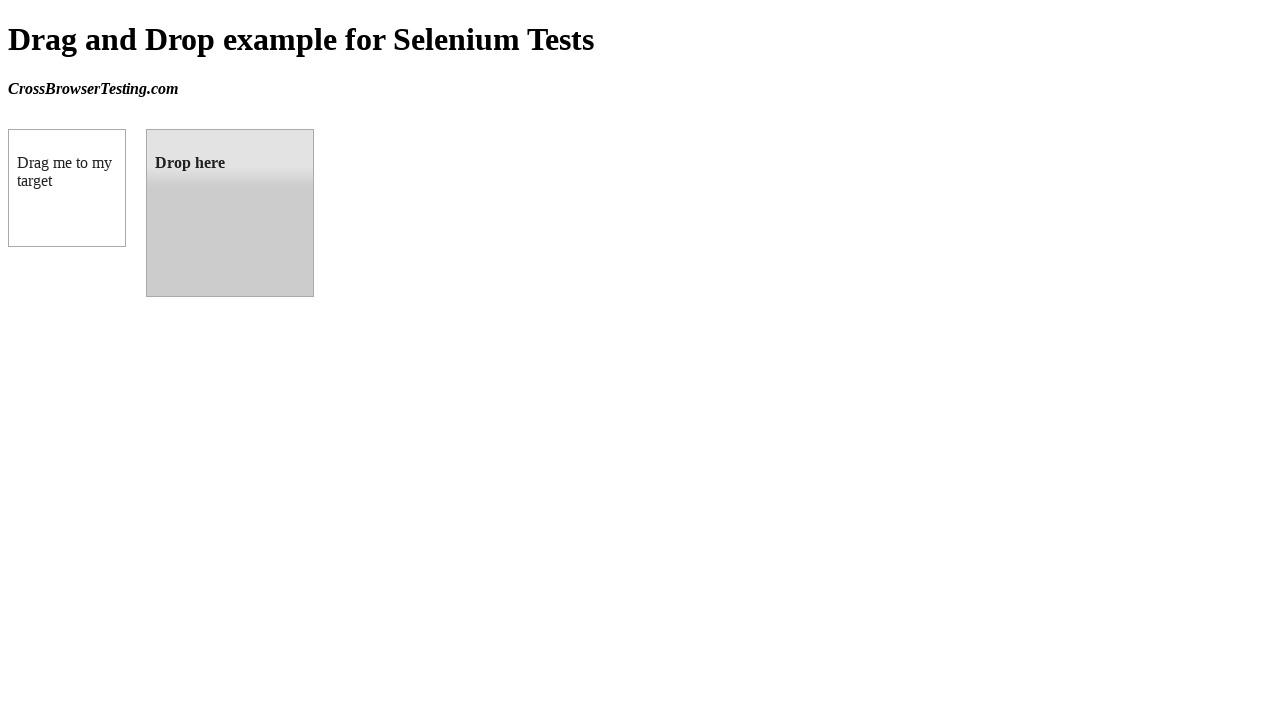

Retrieved droppable element bounding box
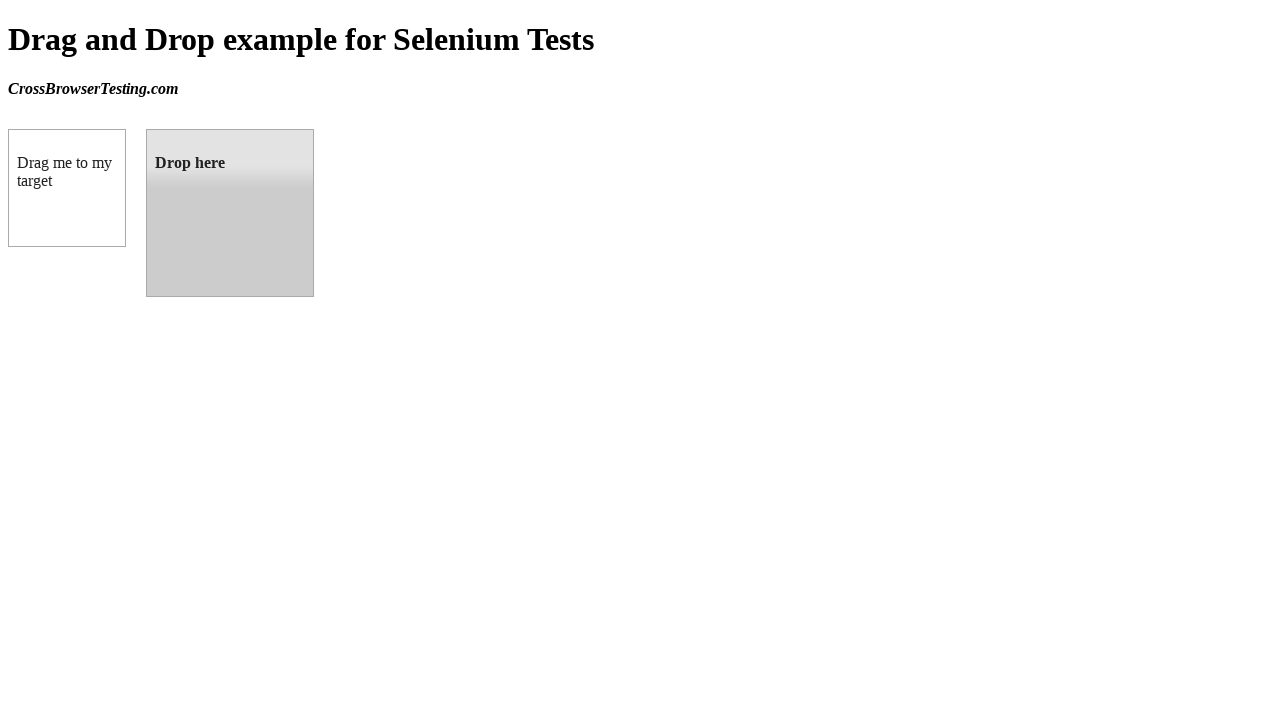

Performed drag and drop from draggable to droppable element at (230, 213)
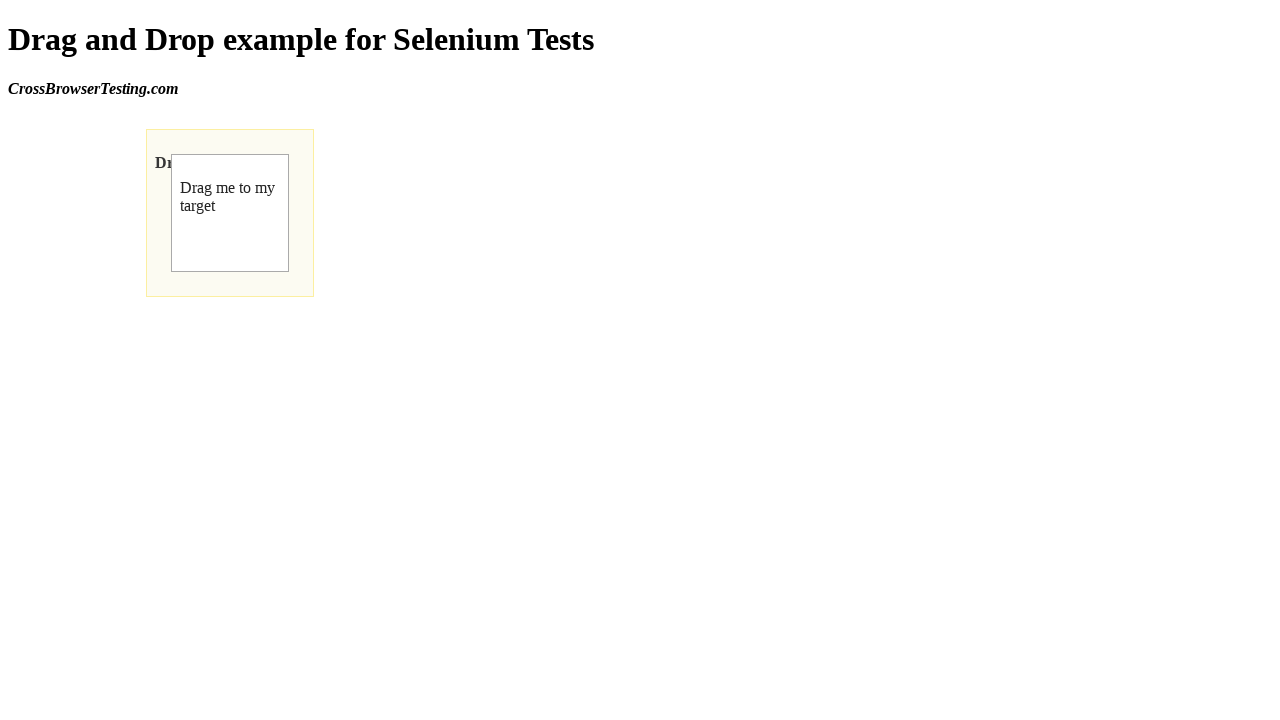

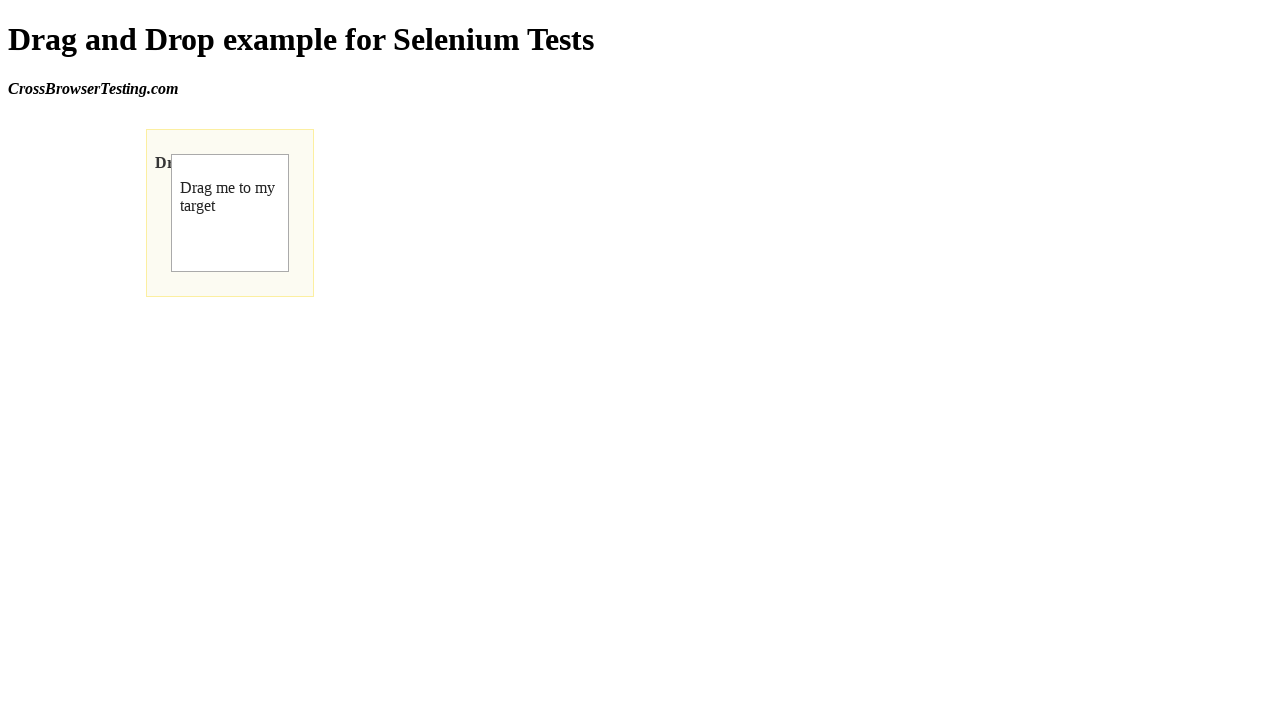